Tests Python.org search functionality by entering a search query and submitting the form

Starting URL: https://www.python.org

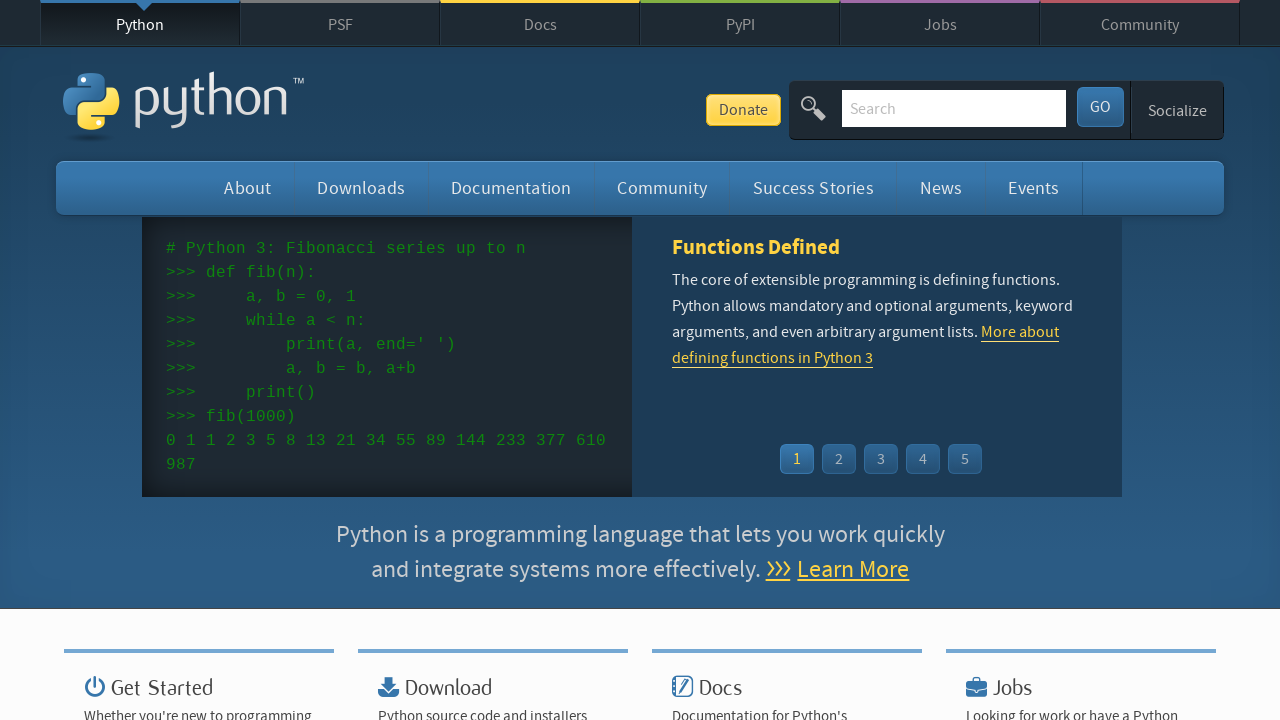

Filled search box with 'getting started with python' on input[name='q']
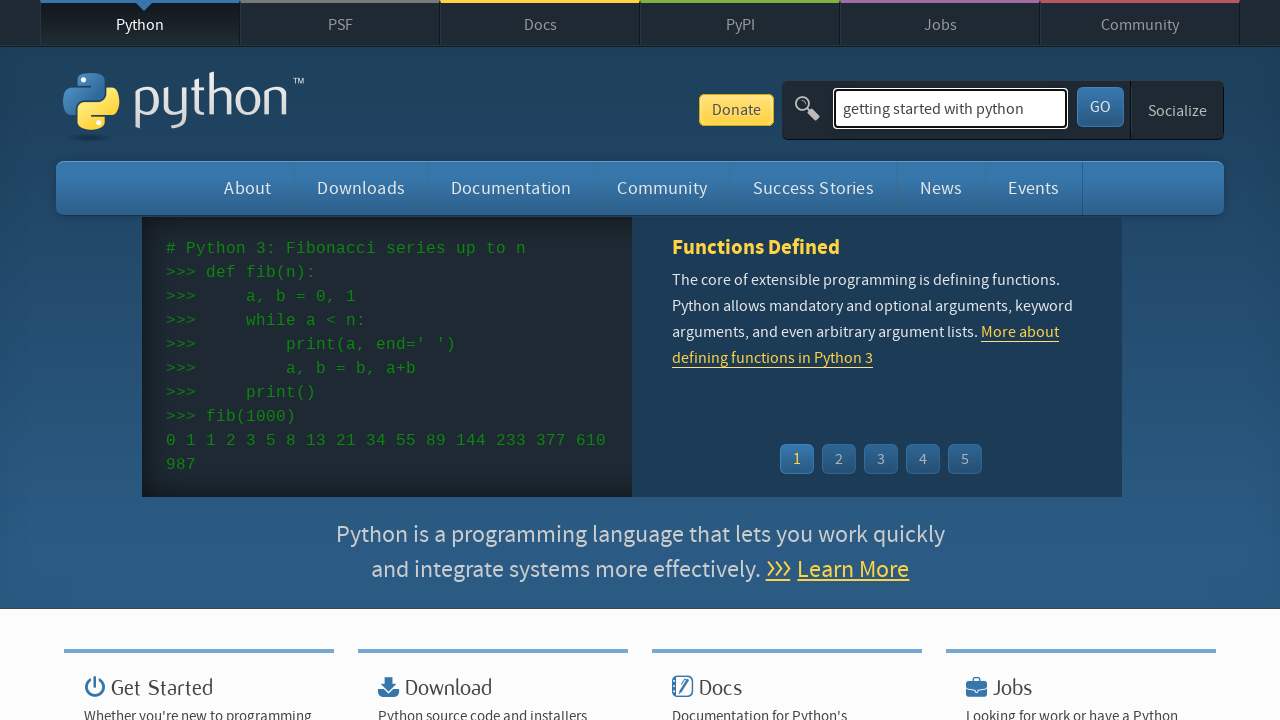

Pressed Enter to submit search form on input[name='q']
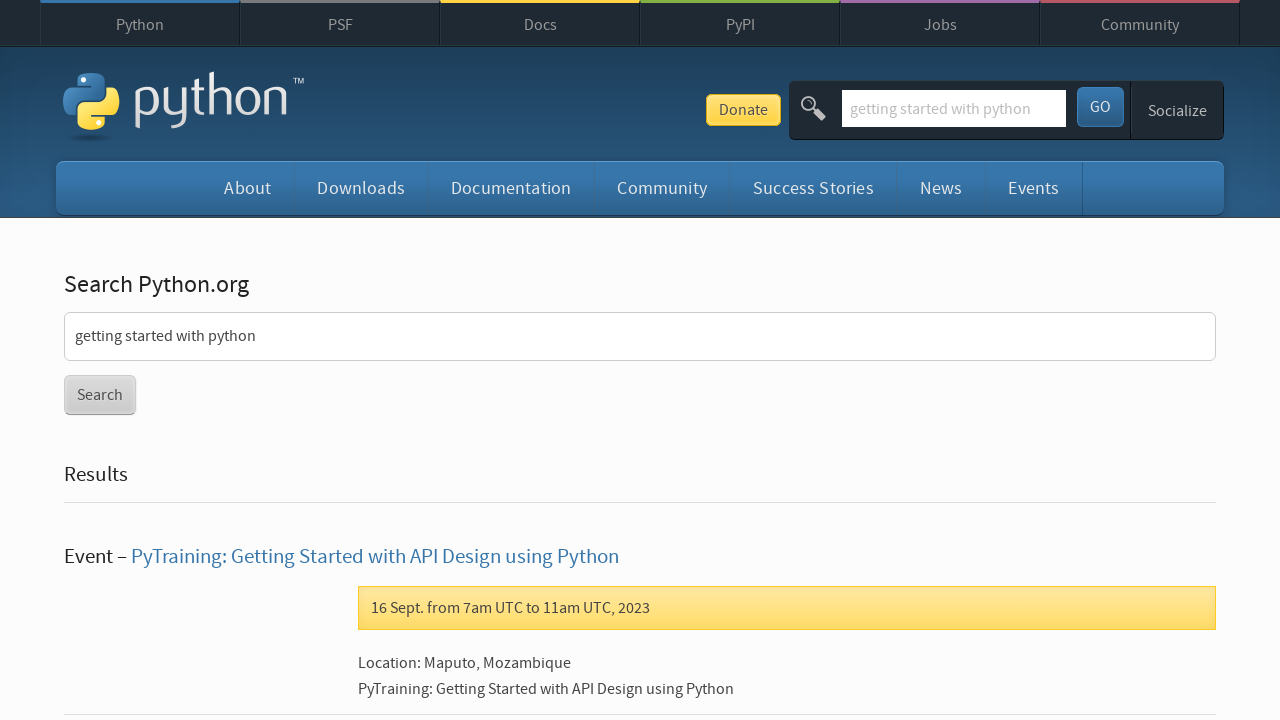

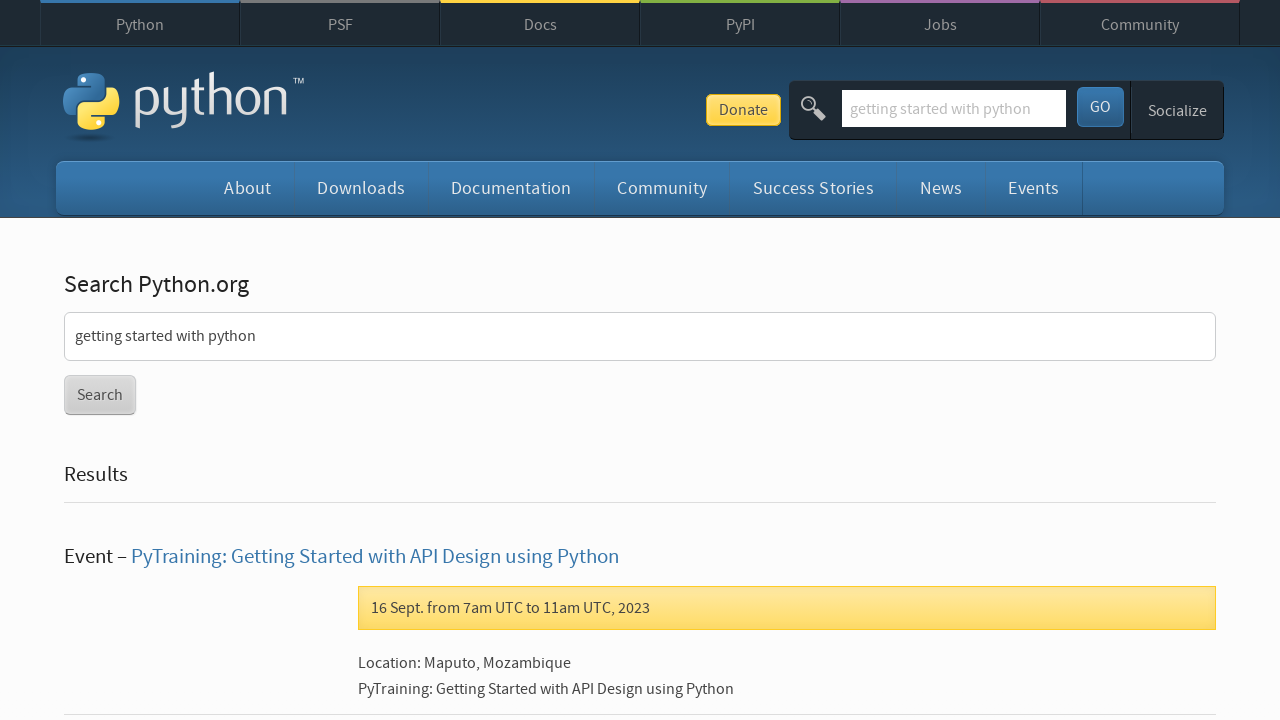